Tests removing a product from the shopping cart and then restoring it by clicking the "Restore" link

Starting URL: http://intershop5.skillbox.ru/

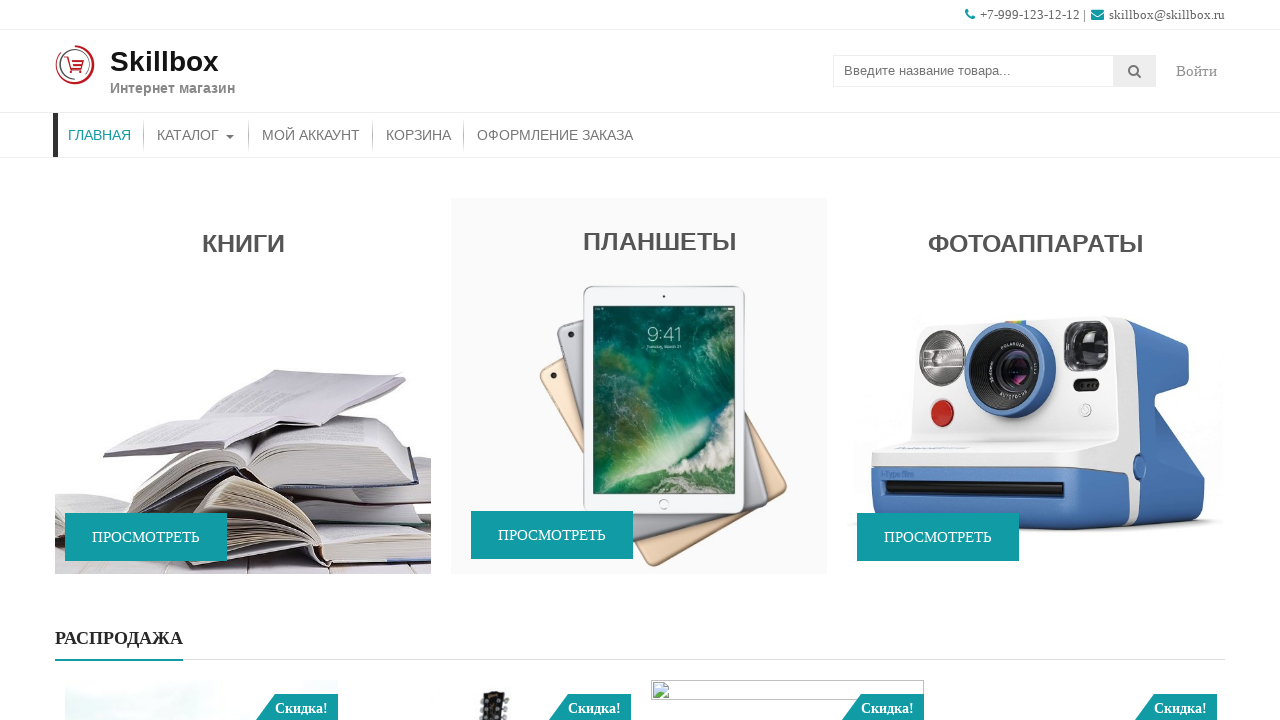

Clicked on CATALOG menu item at (196, 135) on #menu-item-46
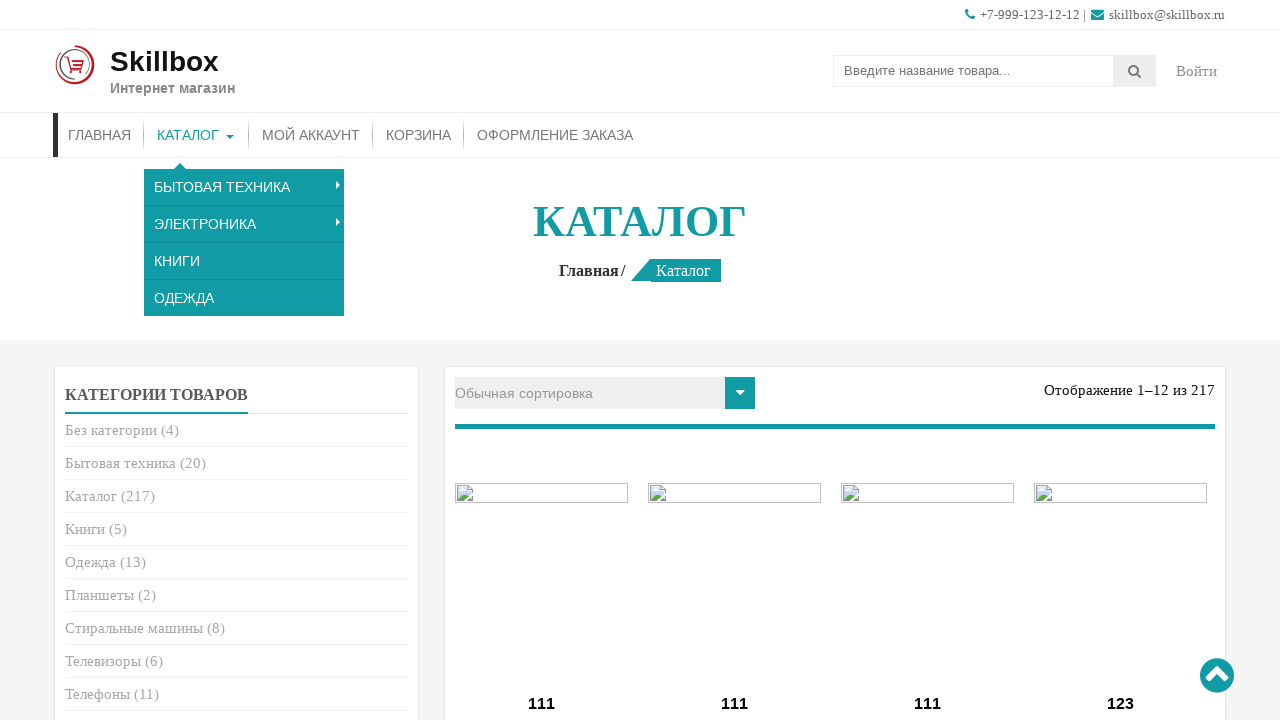

Hovered over the Add to Cart button for Apple Watch 6 at (542, 361) on a[data-product_id='15']
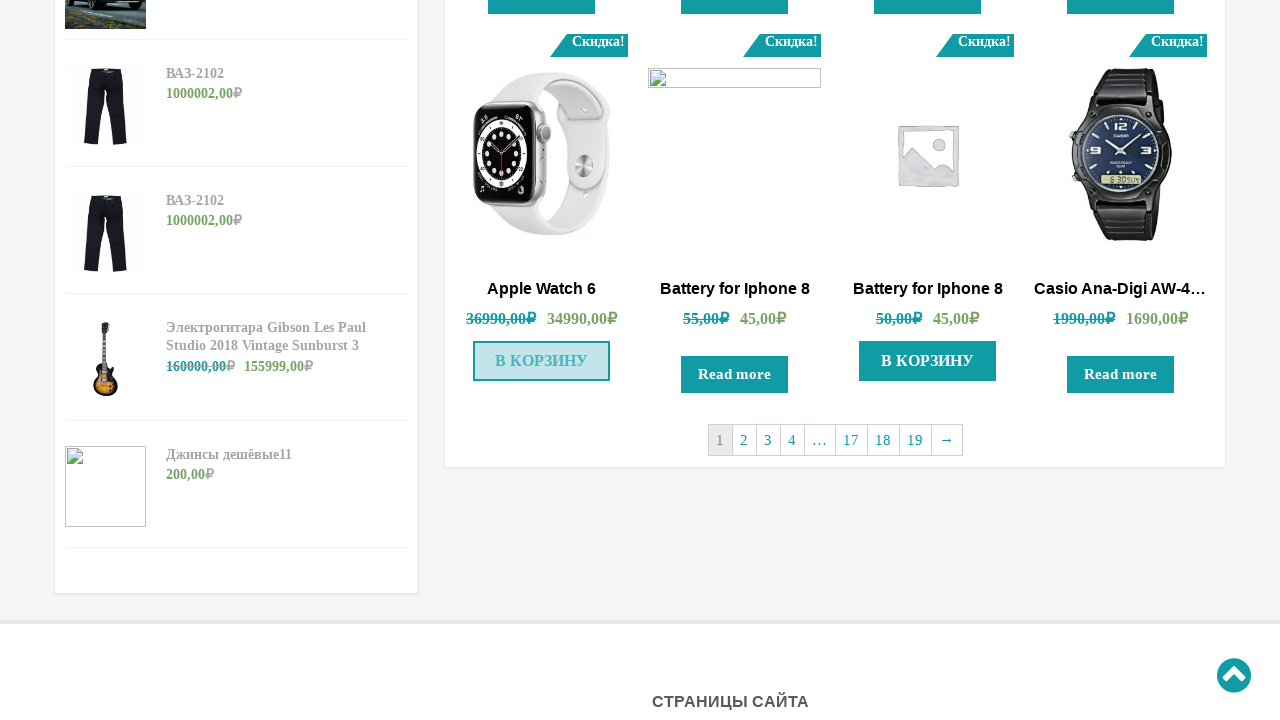

Clicked Add to Cart button for Apple Watch 6 at (542, 361) on a[data-product_id='15']
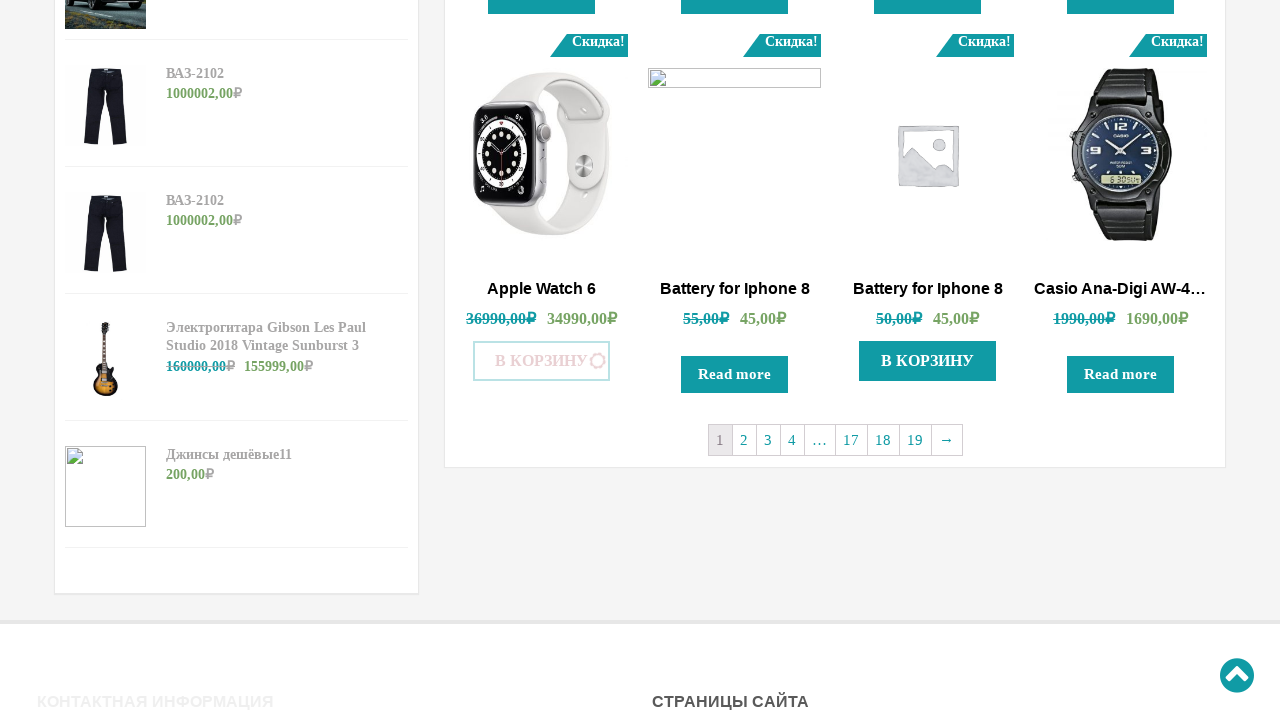

Waited for More Details button to become visible
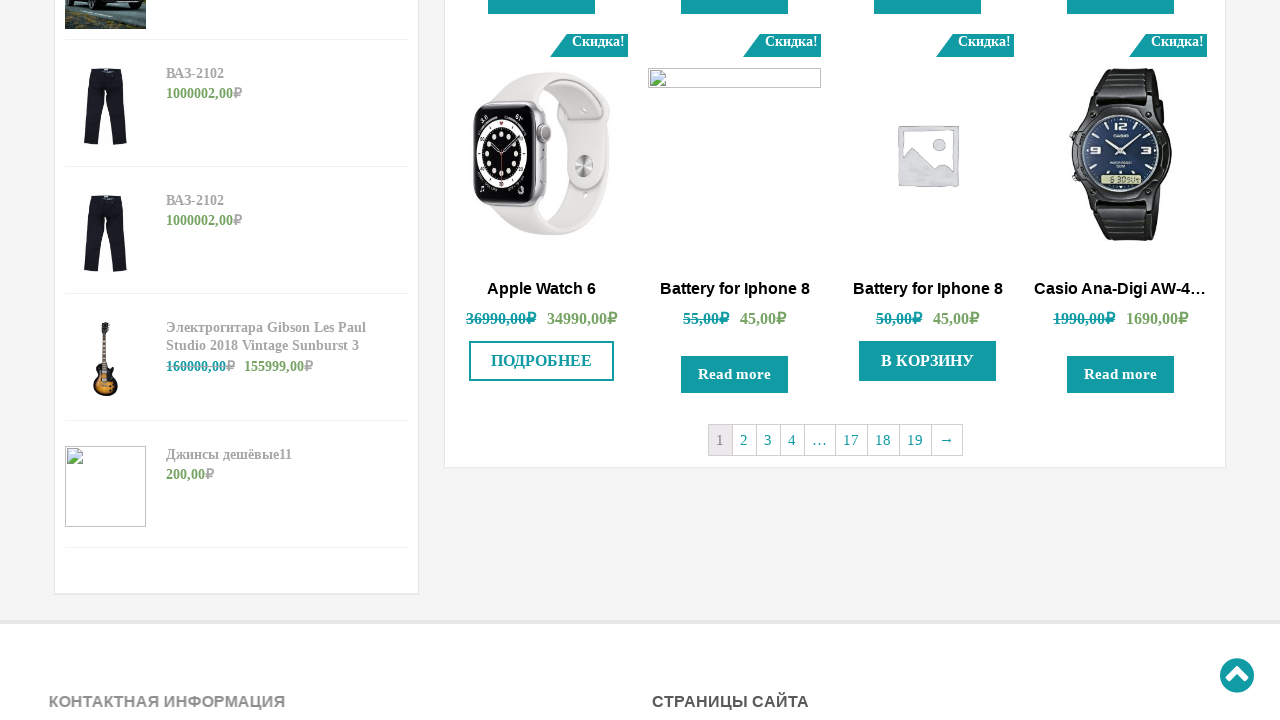

Clicked More Details button to navigate to cart at (542, 361) on xpath=//*[@class='added_to_cart wc-forward']
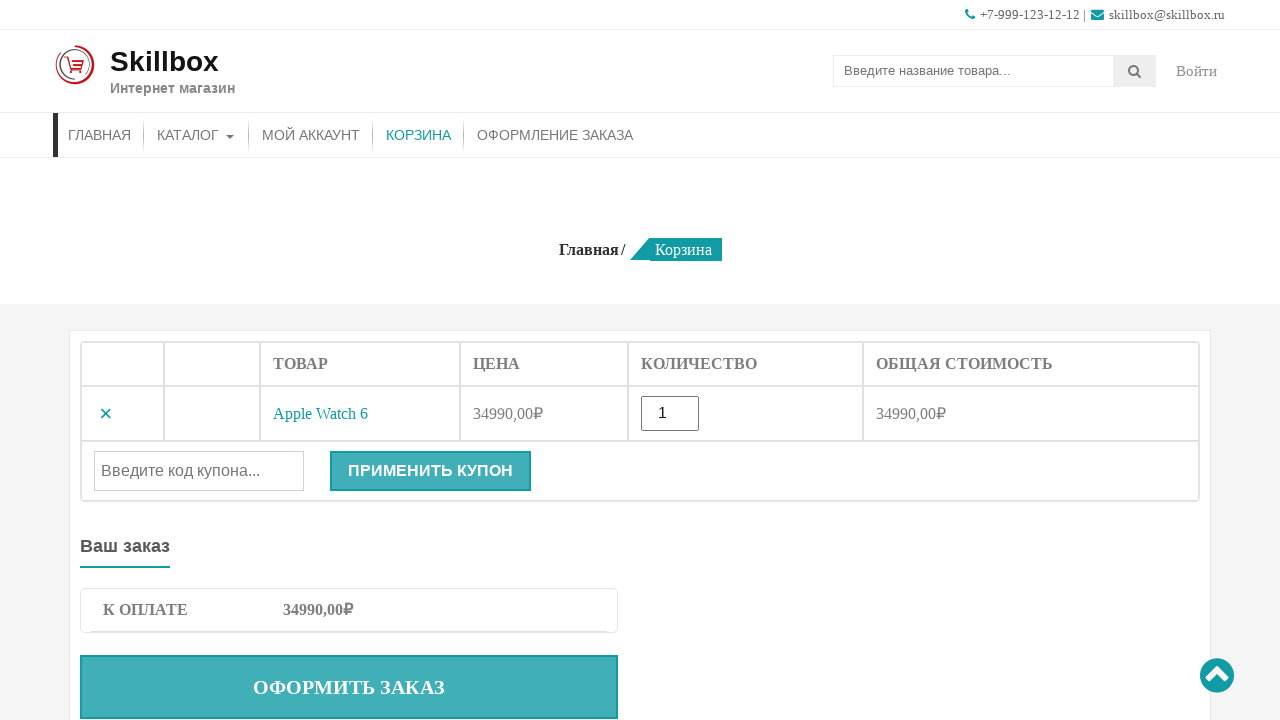

Cart page loaded successfully
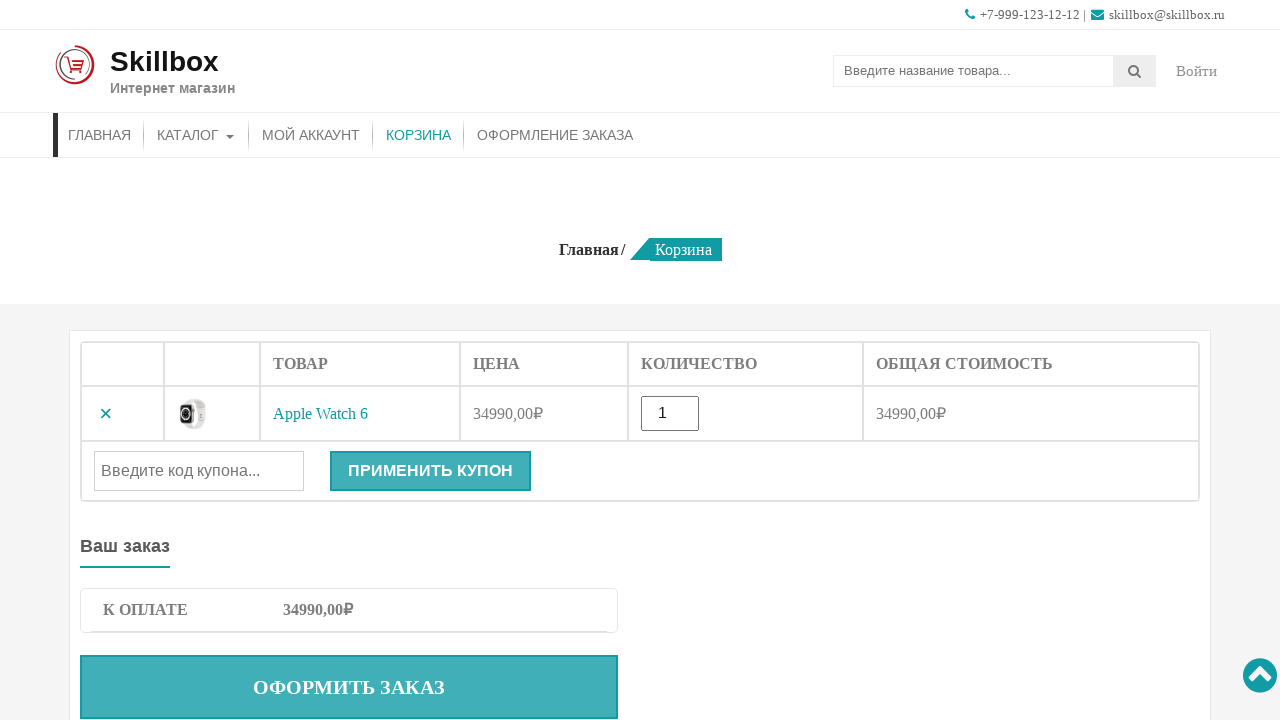

Clicked delete button to remove Apple Watch 6 from cart at (106, 414) on a[data-product_id='15']
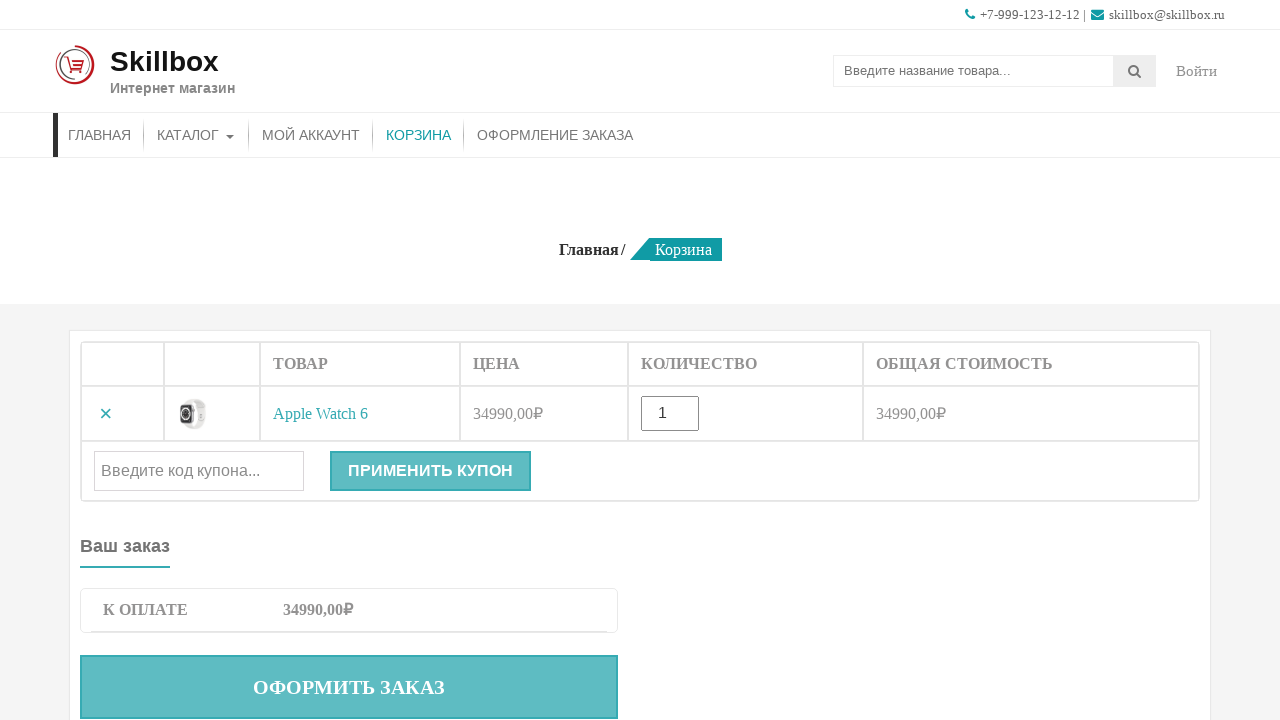

Deletion message appeared
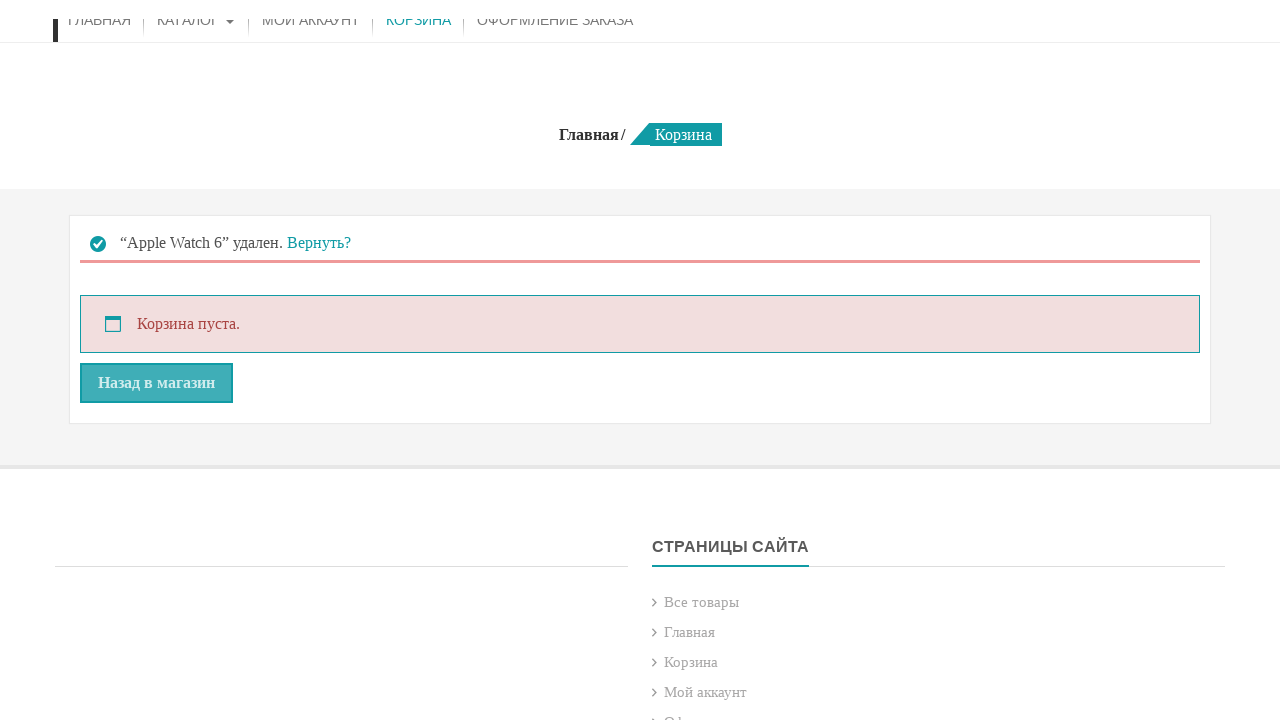

Clicked Restore link to restore the deleted product at (319, 117) on a.restore-item
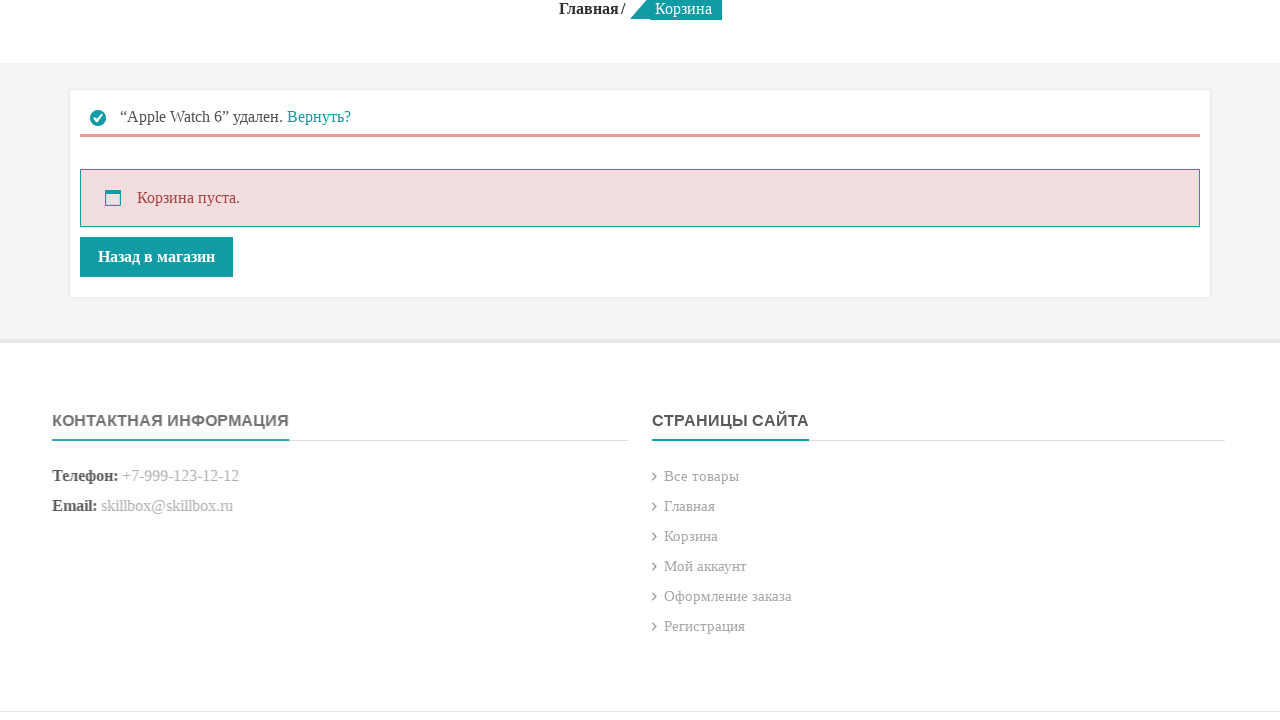

Product successfully restored and reappeared in cart
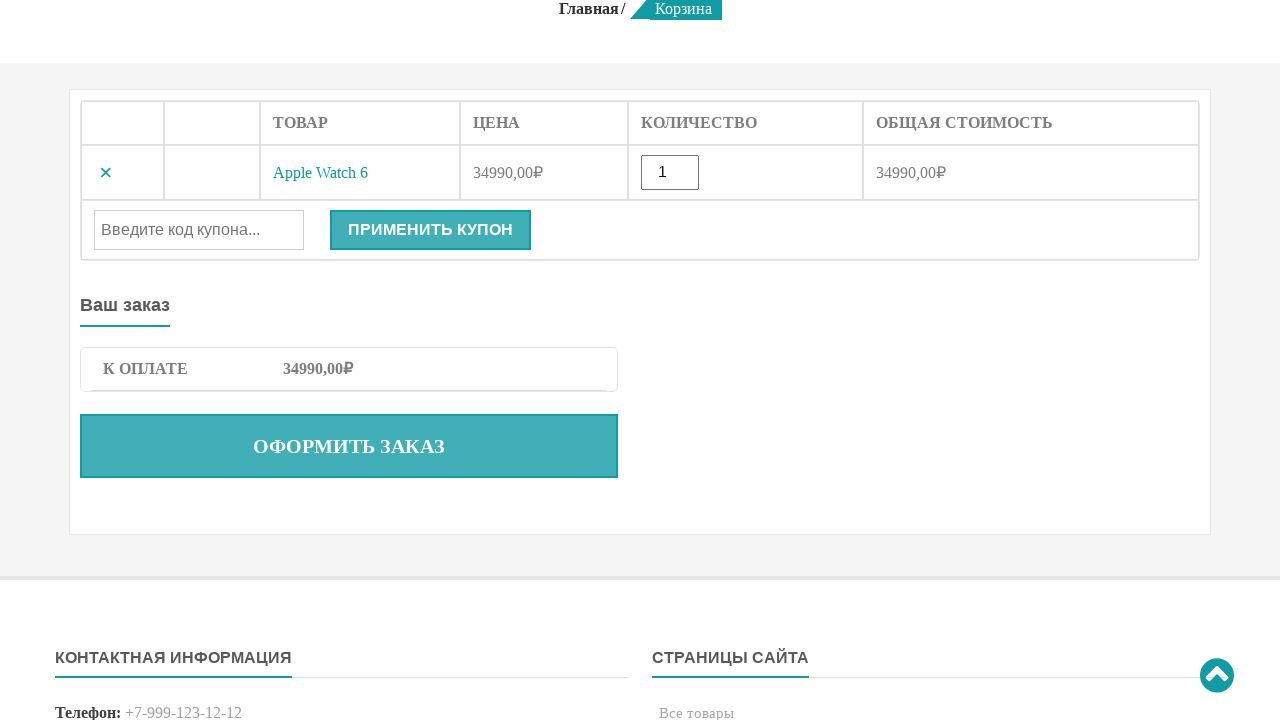

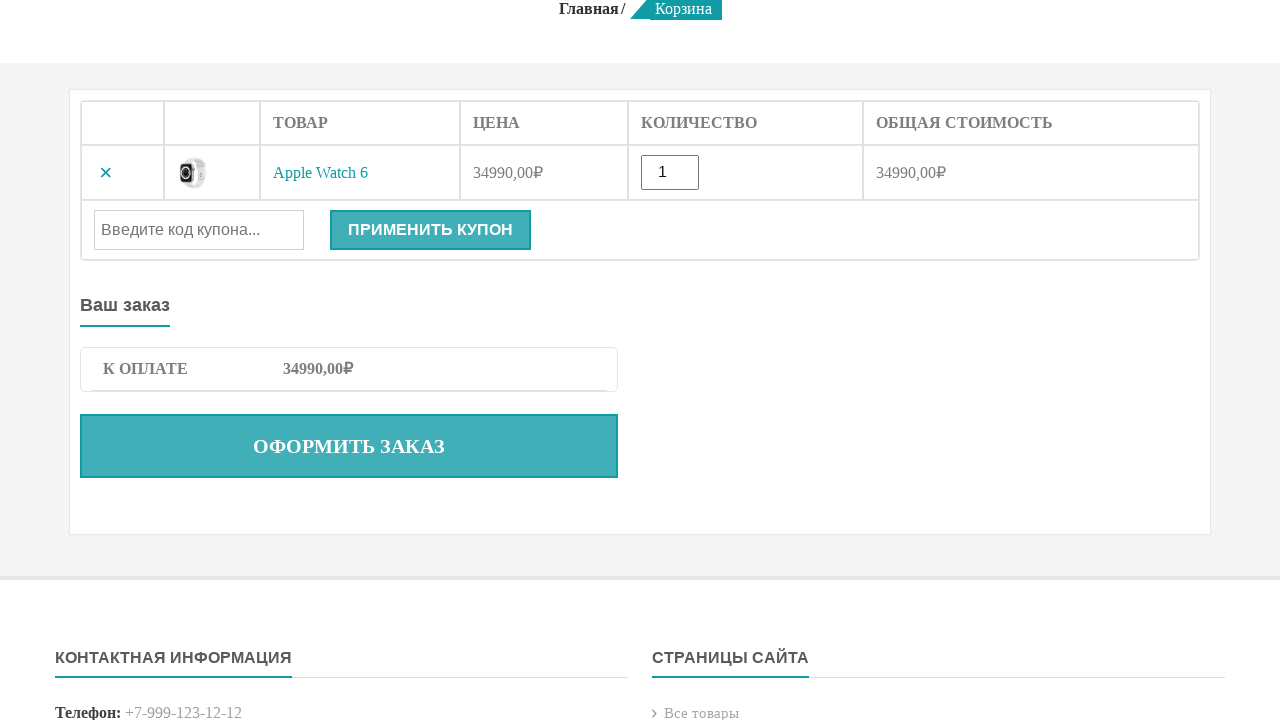